Tests tab switching by clicking "Try it Yourself" link which opens a new tab, then verifies the new tab's URL contains "default".

Starting URL: https://www.w3schools.com/html/

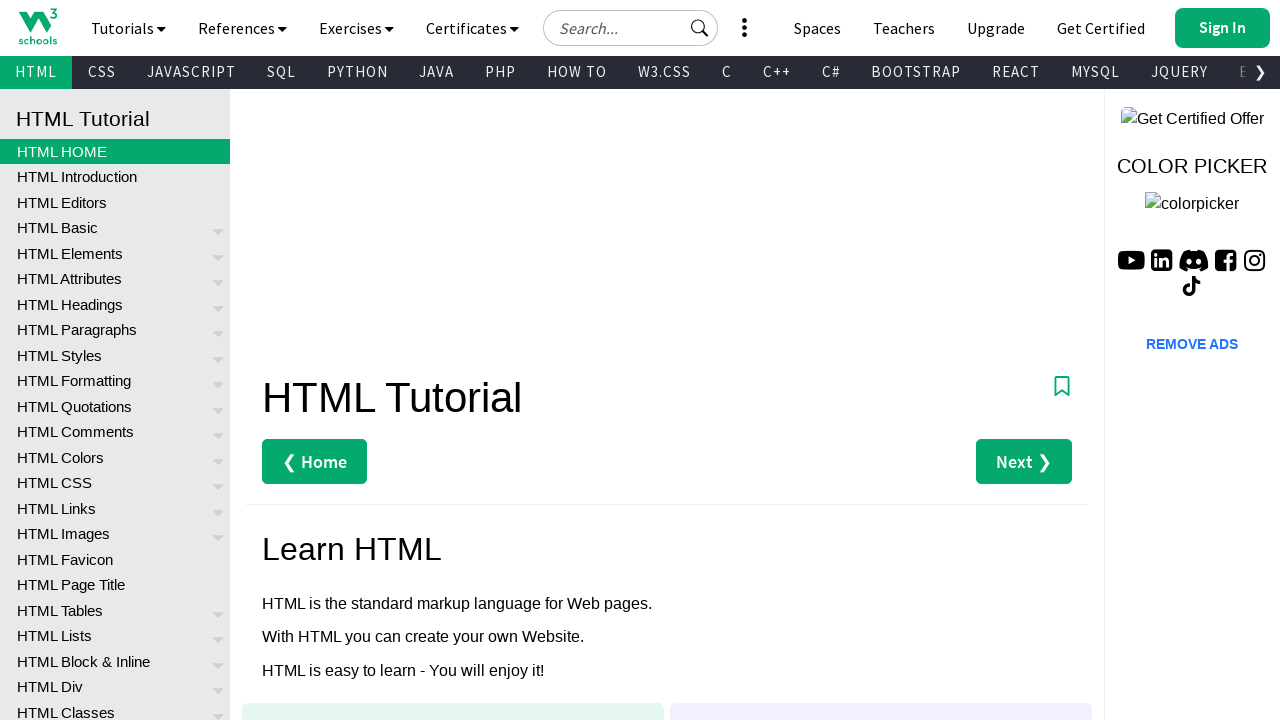

Clicked 'Try it Yourself »' link to open new tab at (334, 361) on text=Try it Yourself »
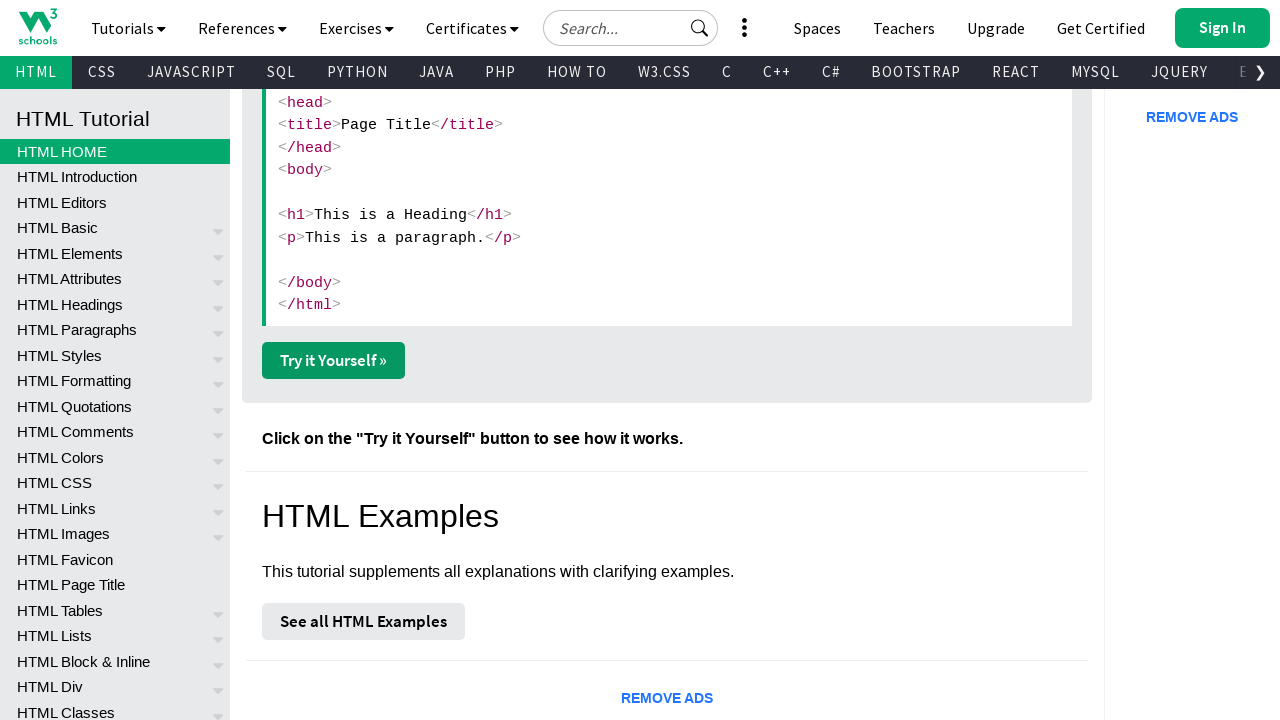

New tab opened and captured
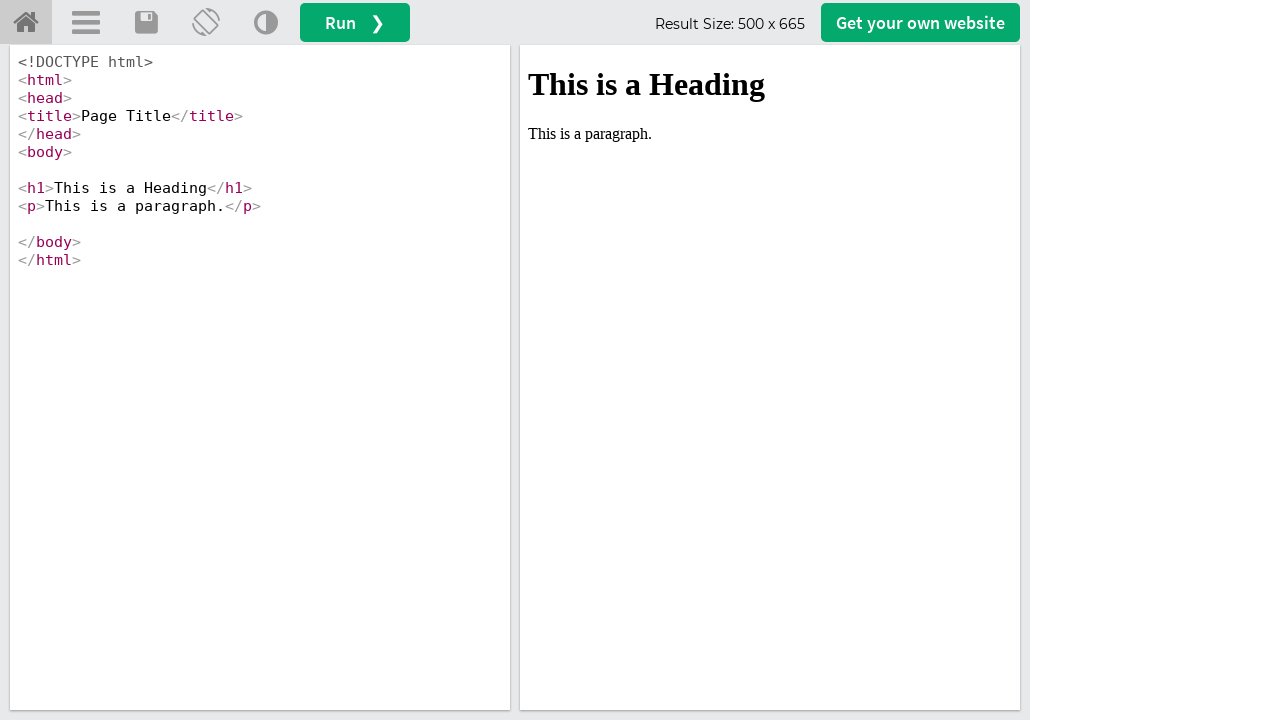

New tab finished loading
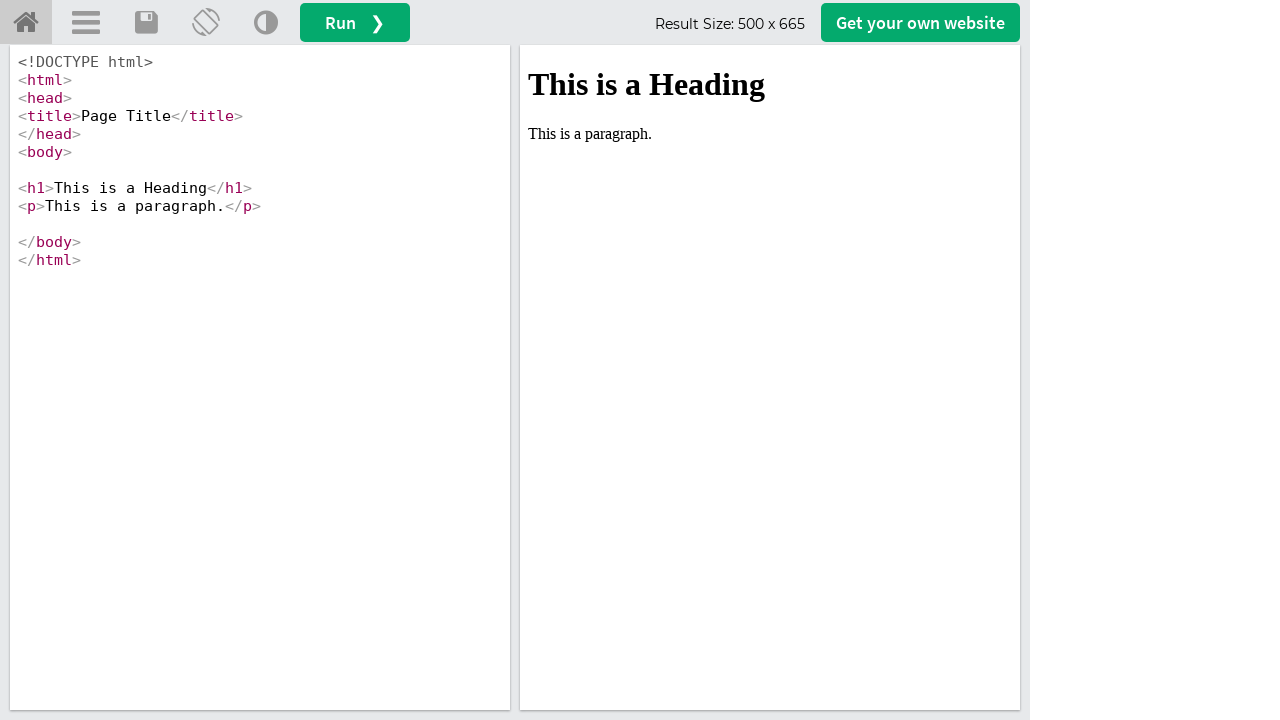

Verified new tab URL contains 'default': https://www.w3schools.com/html/tryit.asp?filename=tryhtml_default
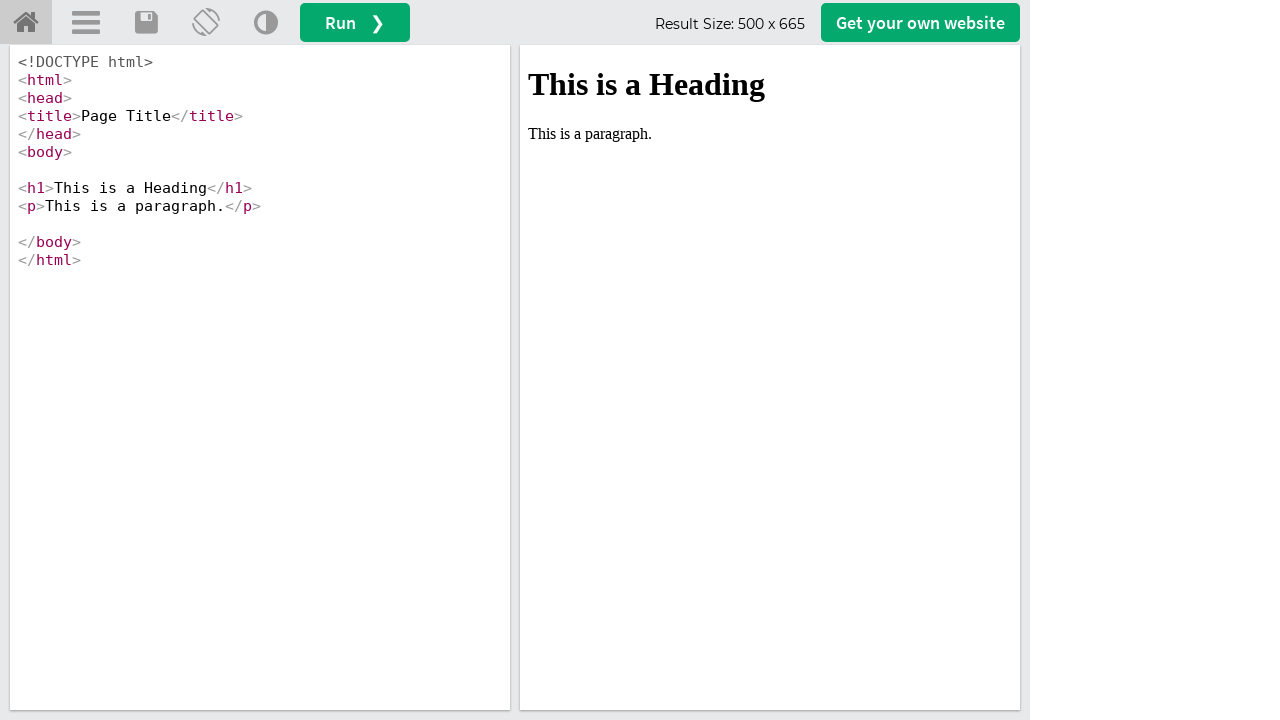

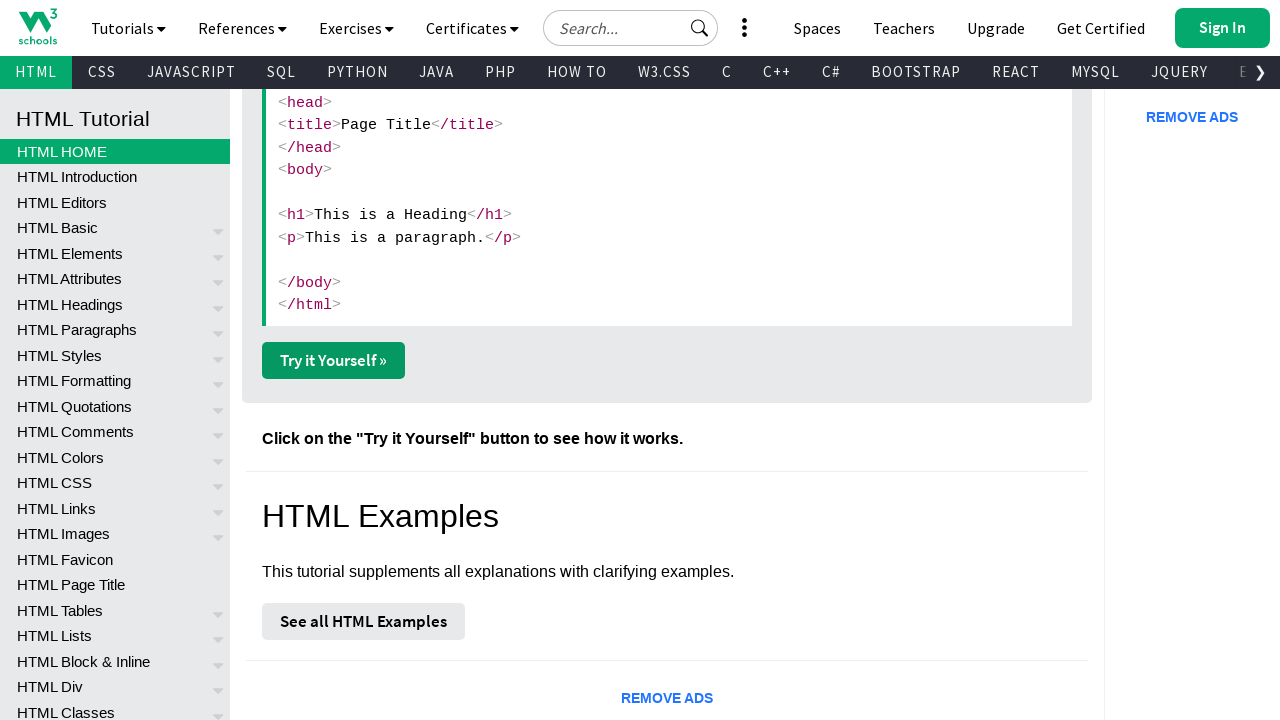